Navigates to Anthropic's research page and waits for research article links to load, verifying the page renders correctly.

Starting URL: https://www.anthropic.com/research

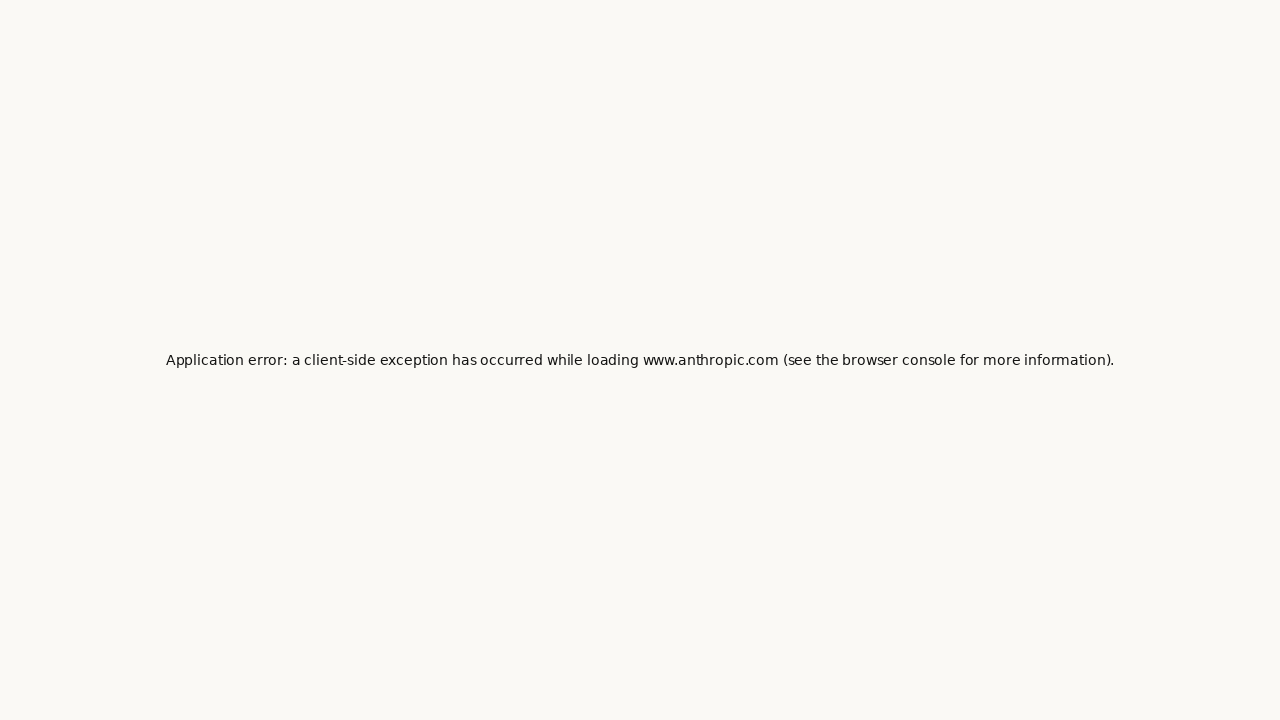

Navigated to Anthropic's research page
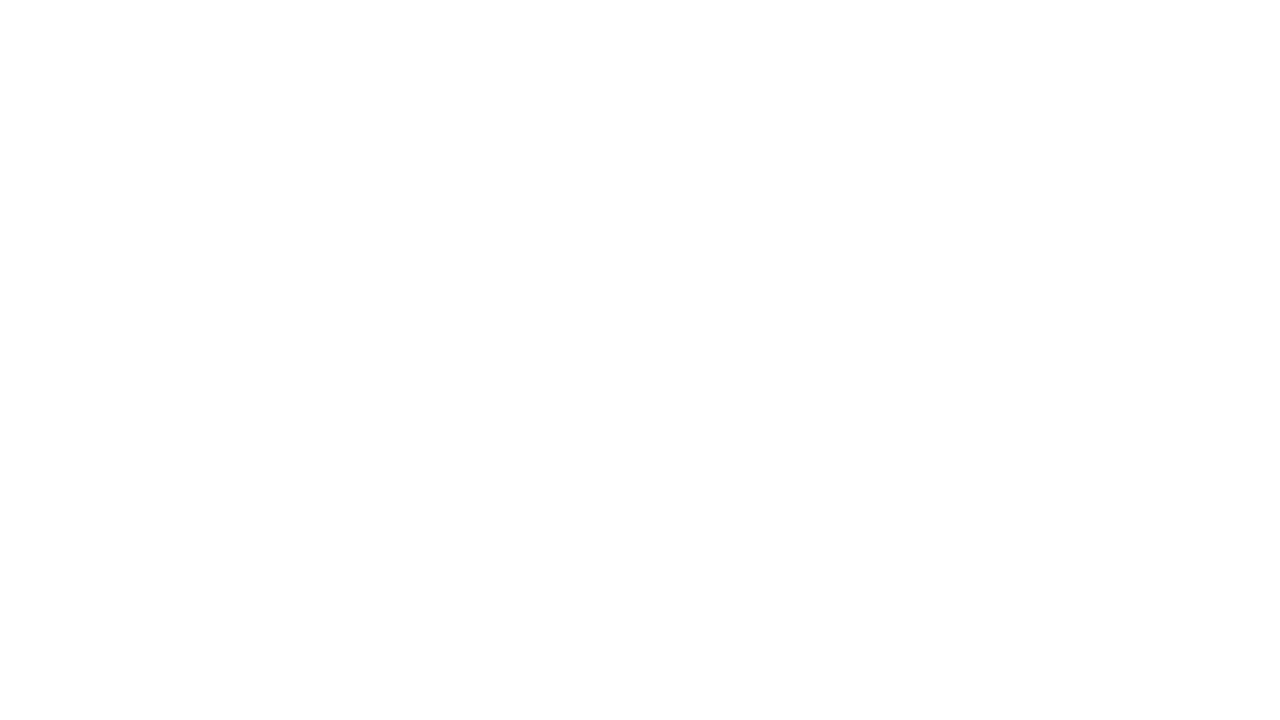

Research article links loaded and page rendered correctly
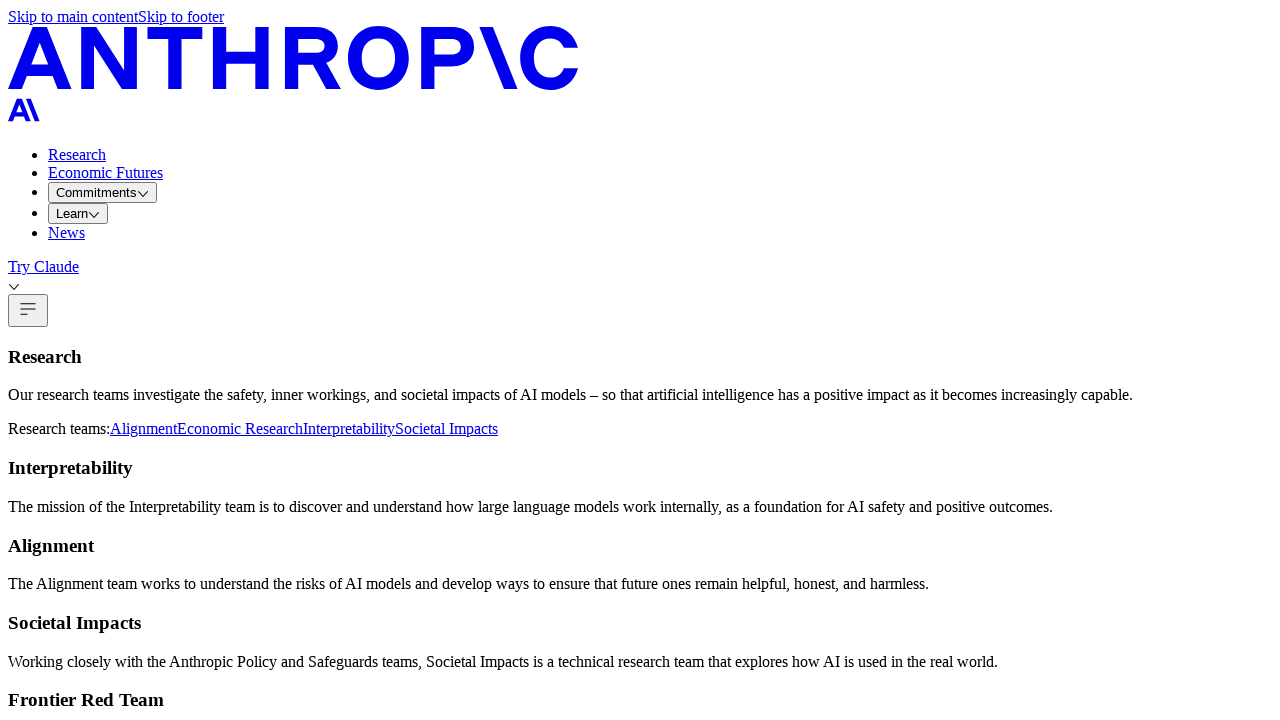

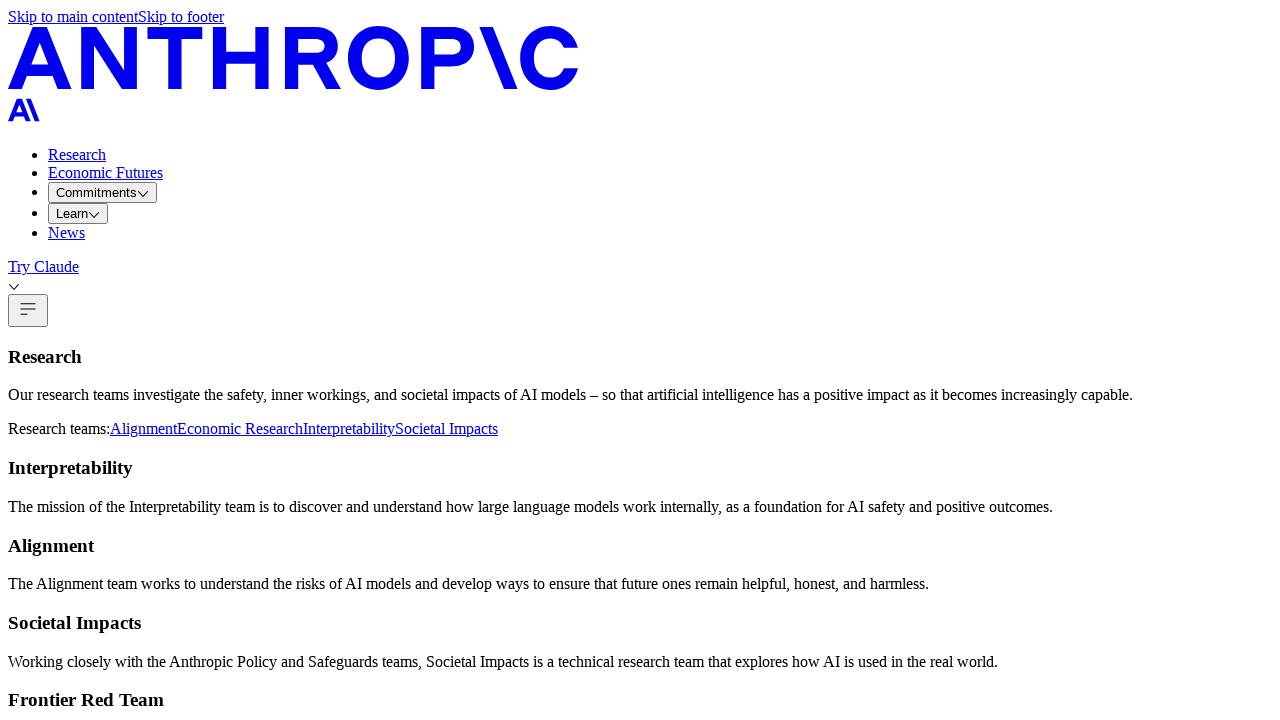